Tests the floating menu functionality by scrolling the page multiple times and verifying the menu stays visible, then clicking on various menu links (Home, News, Contact, About) to verify navigation.

Starting URL: https://the-internet.herokuapp.com/floating_menu

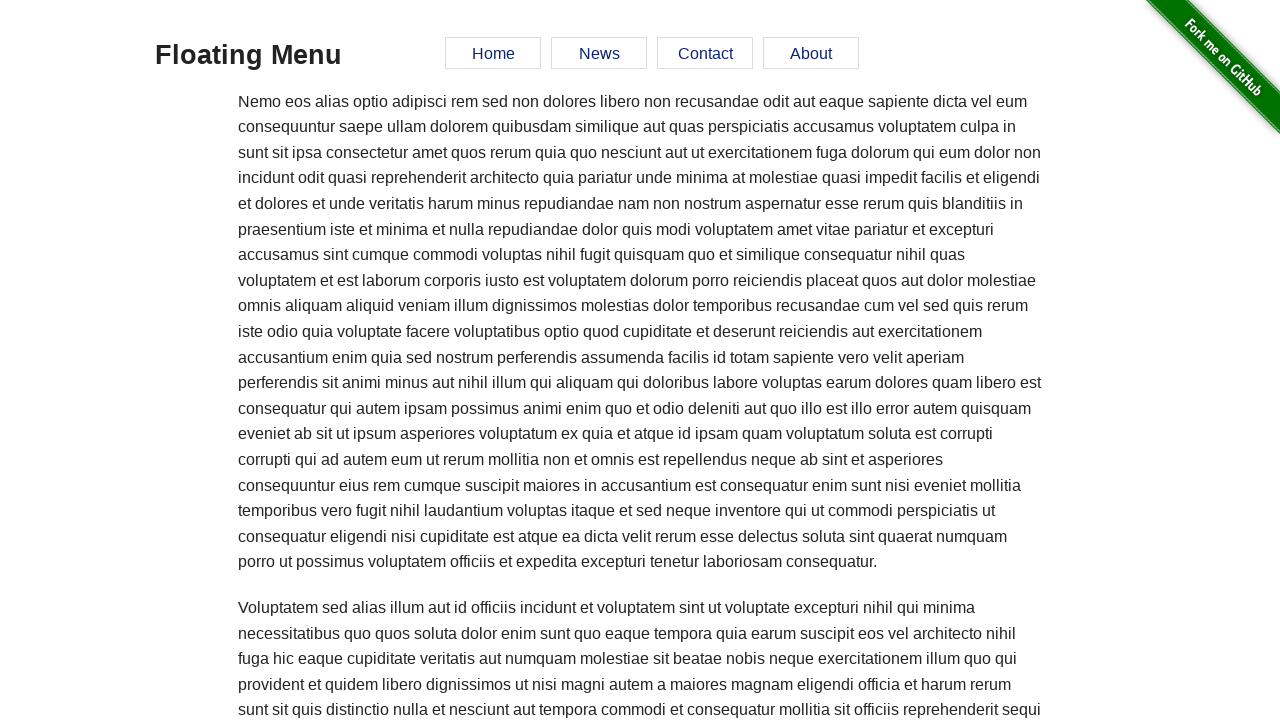

Title element loaded and verified
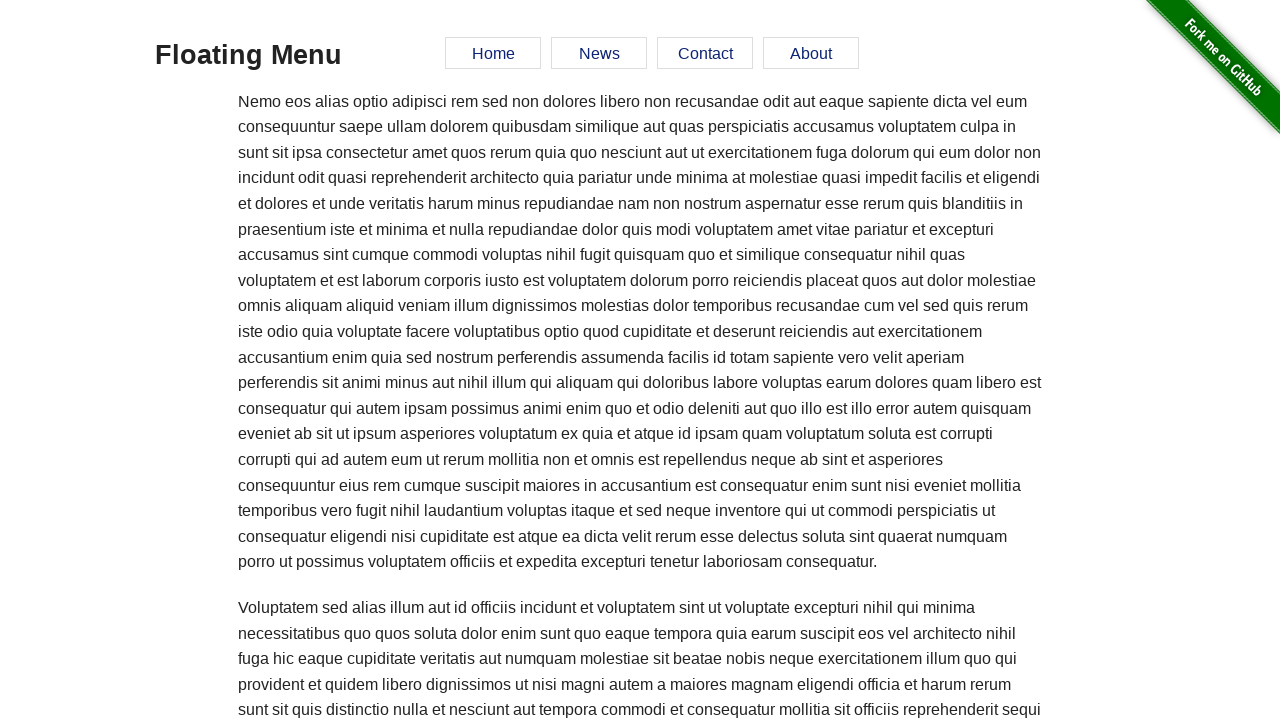

Paragraph content loaded and verified
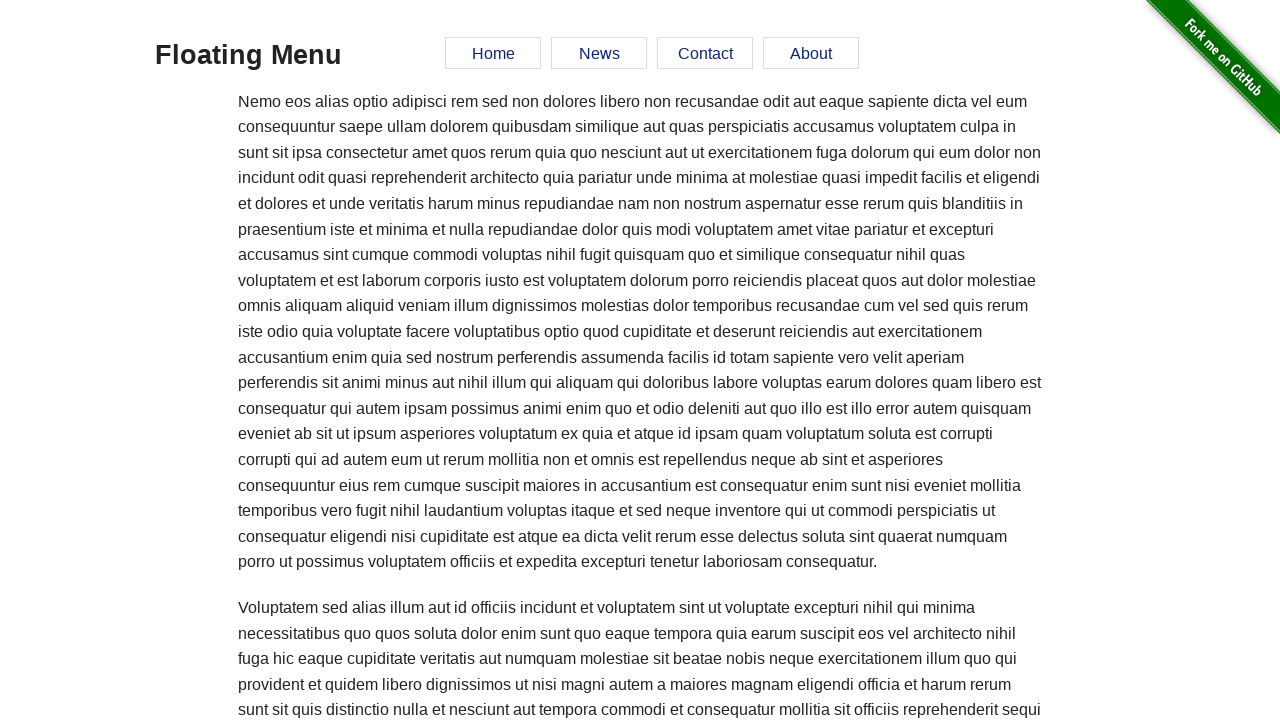

Floating menu element loaded and verified
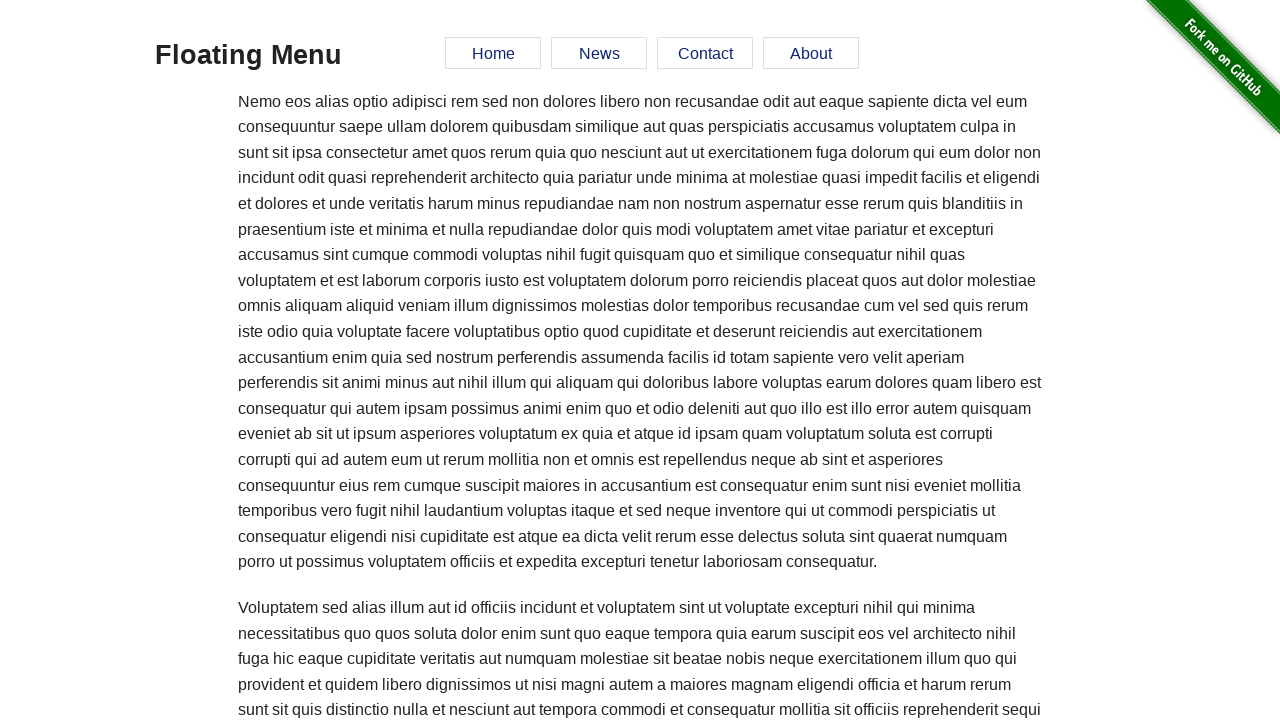

Scrolled down 350px
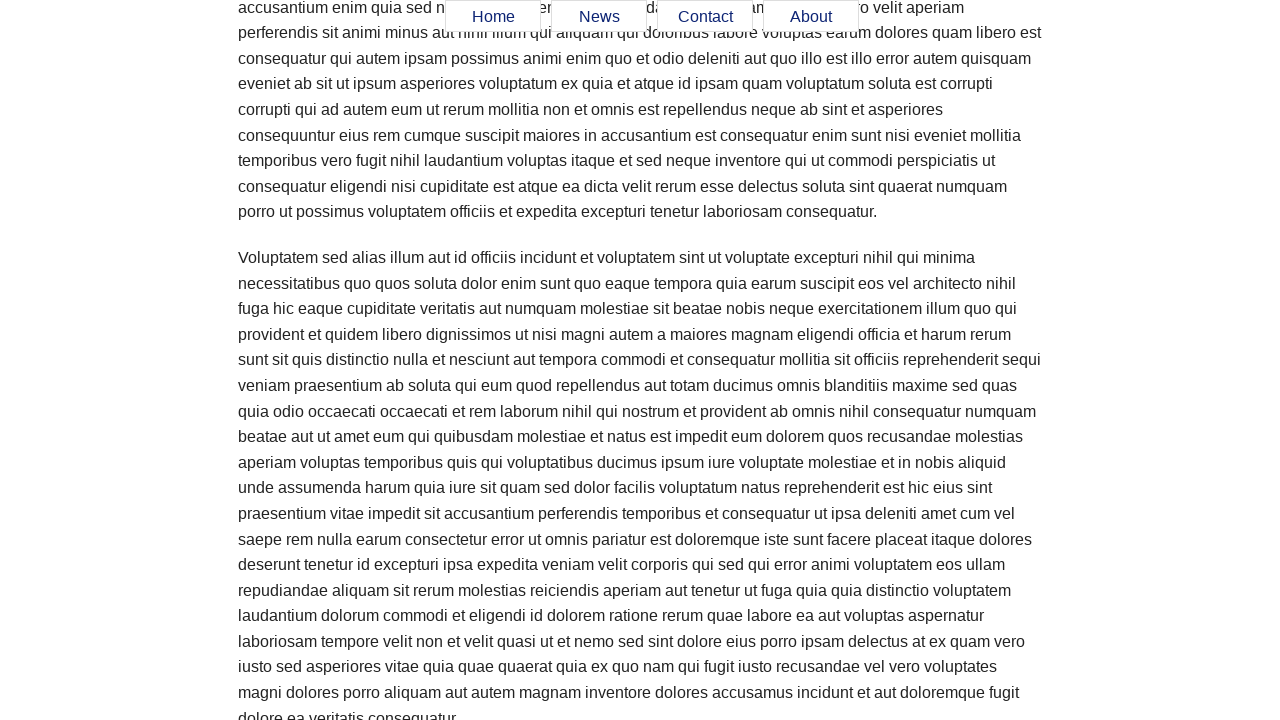

Waited 500ms for floating menu to adjust
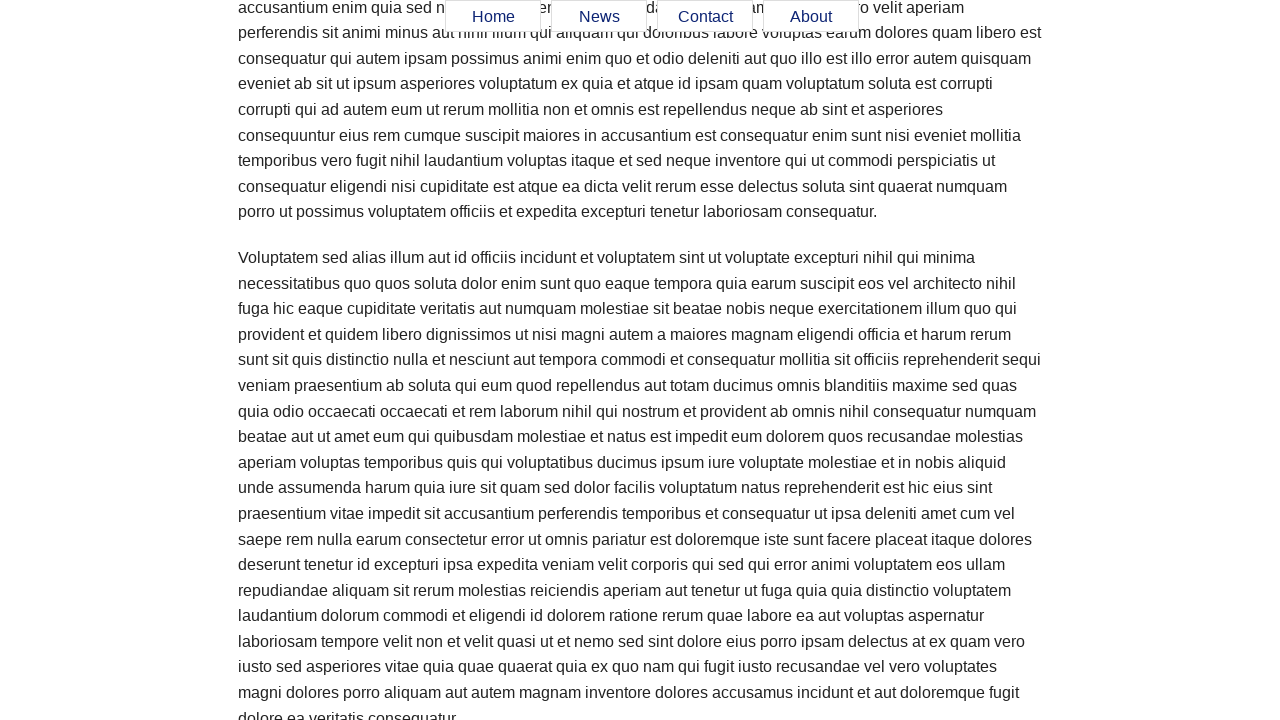

Scrolled down another 350px
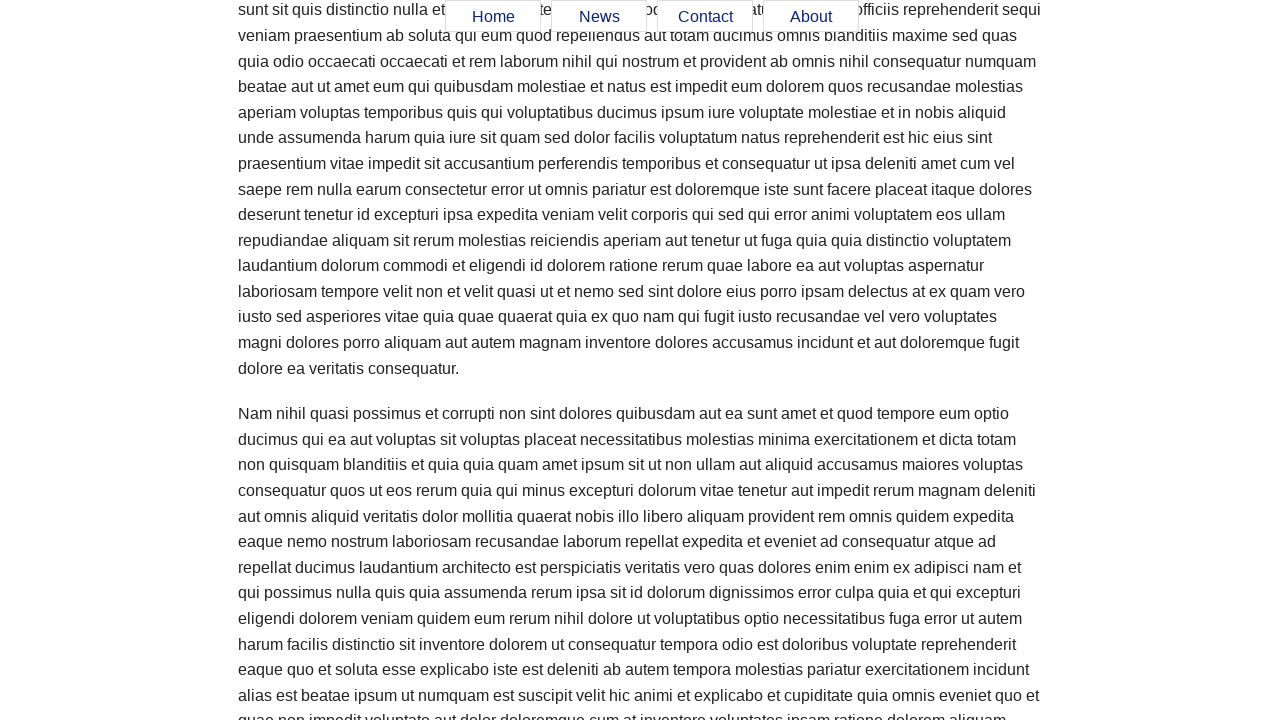

Waited 500ms for floating menu to adjust
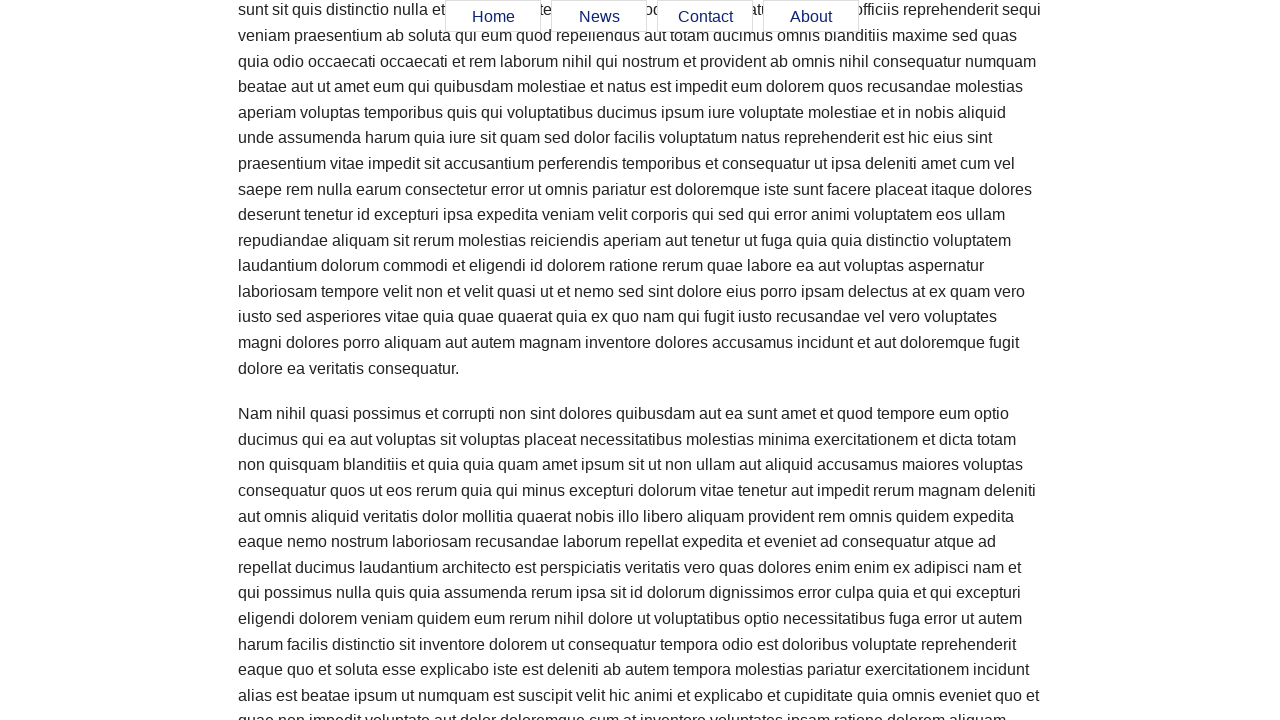

Scrolled down another 350px
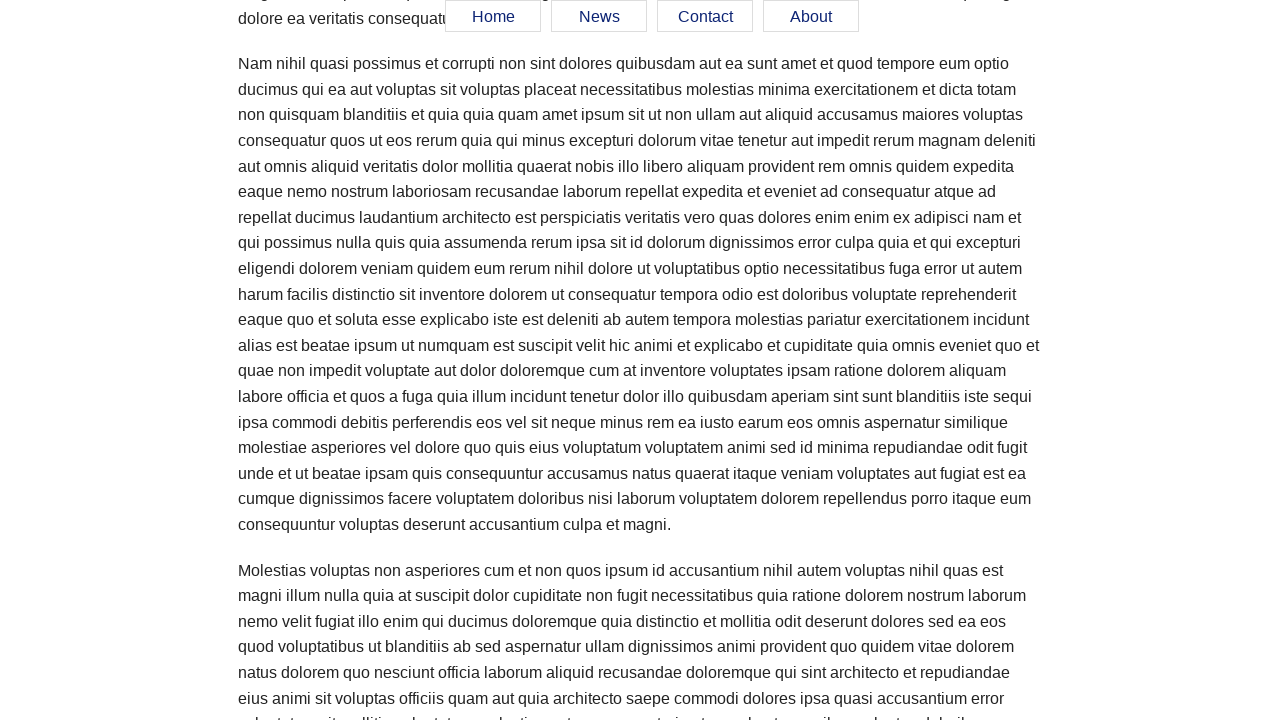

Waited 500ms for floating menu to adjust
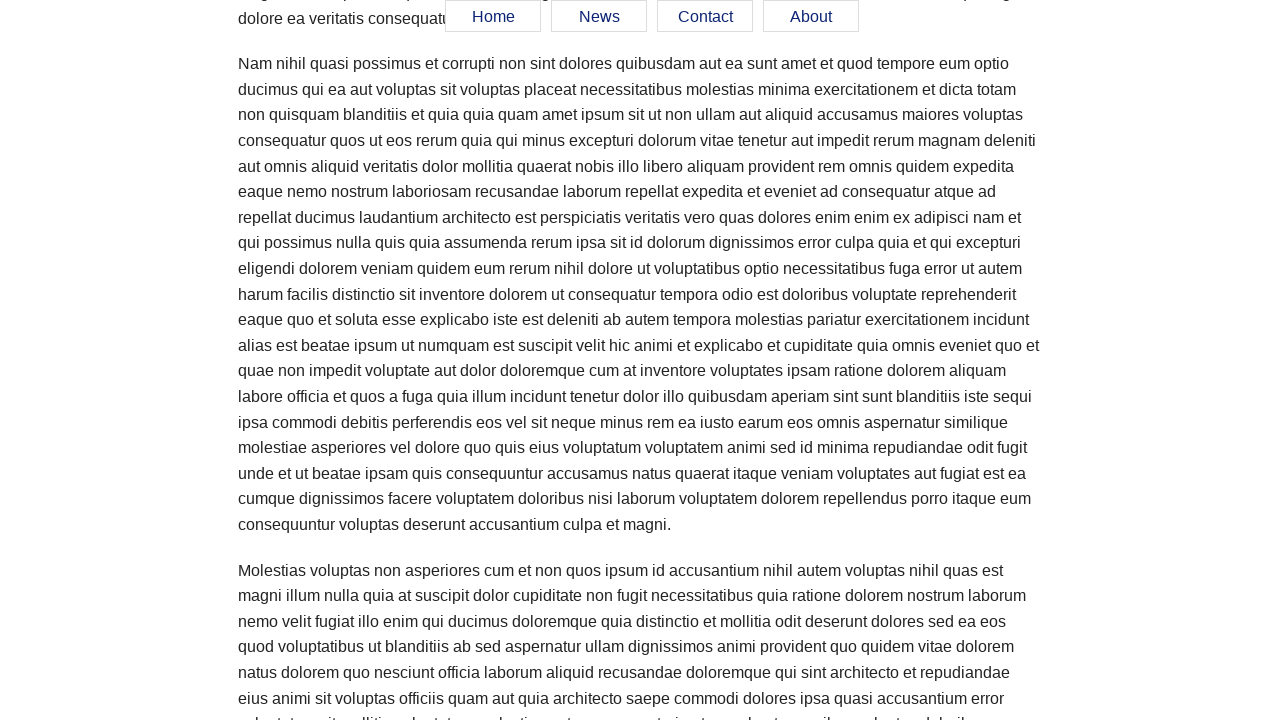

Clicked Home link in floating menu at (493, 17) on a[href='#home']
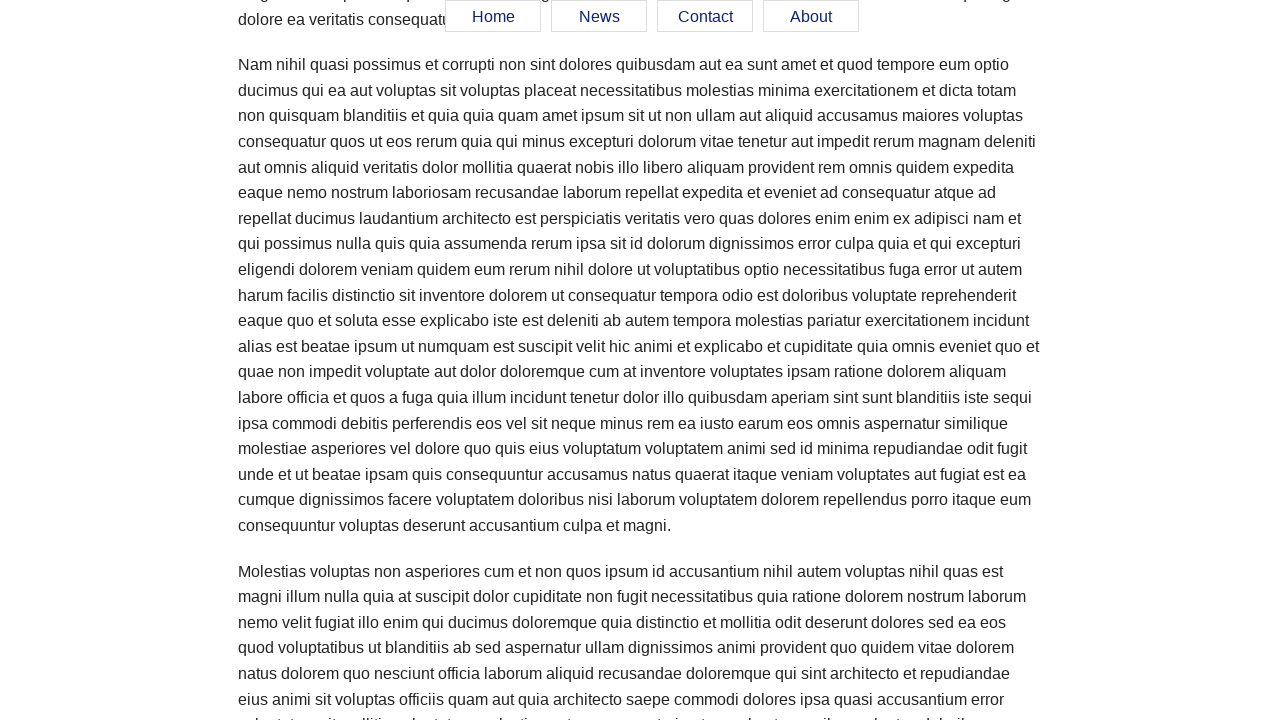

Scrolled down 350px
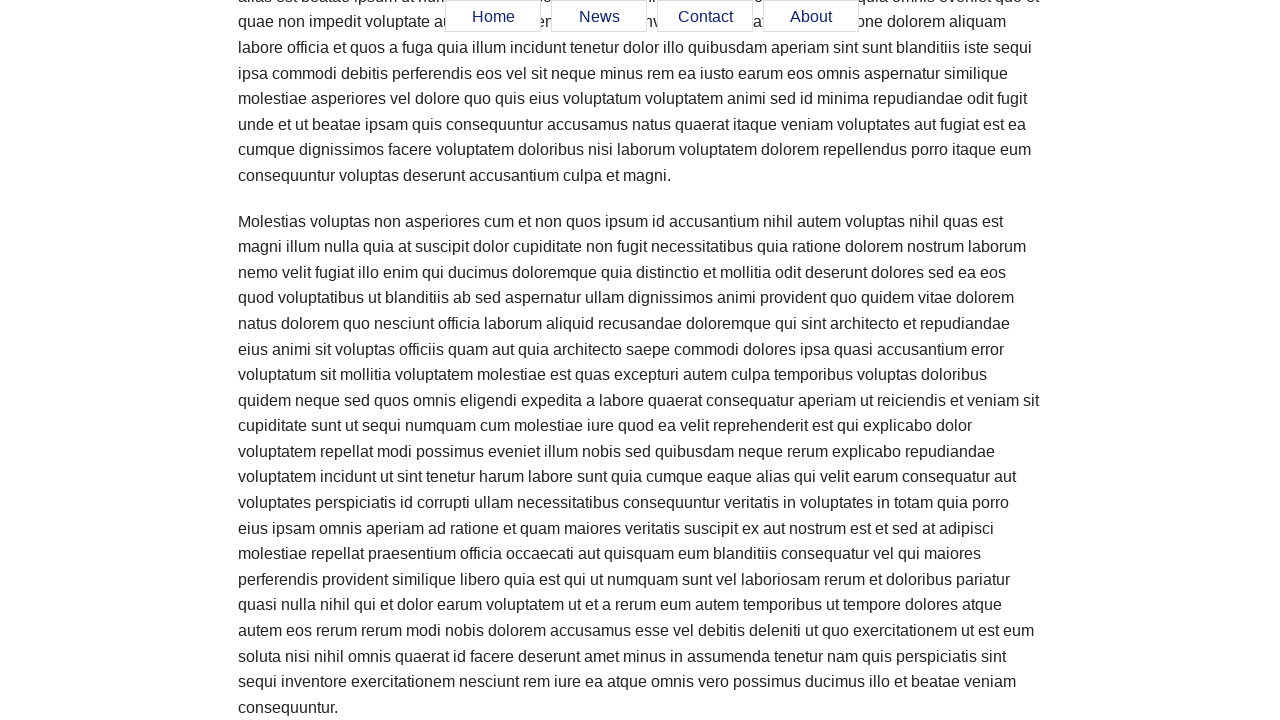

Waited 500ms for floating menu to adjust
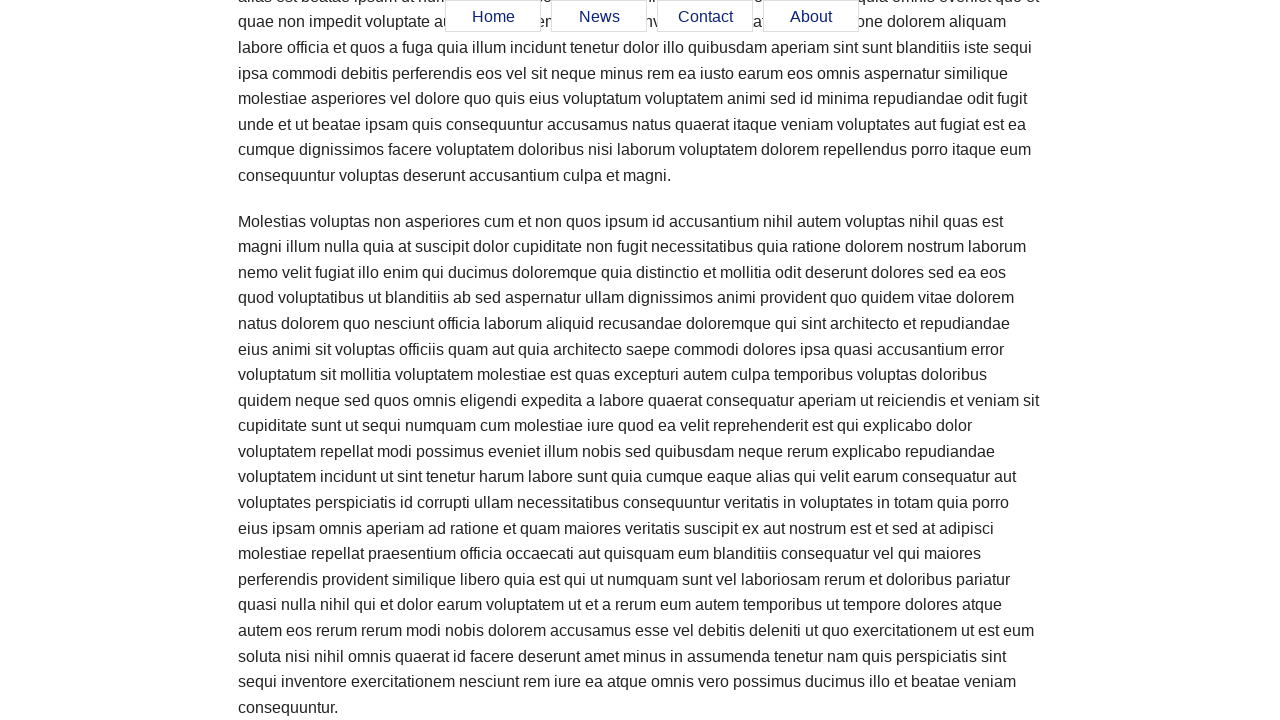

Clicked News link in floating menu at (599, 17) on a[href='#news']
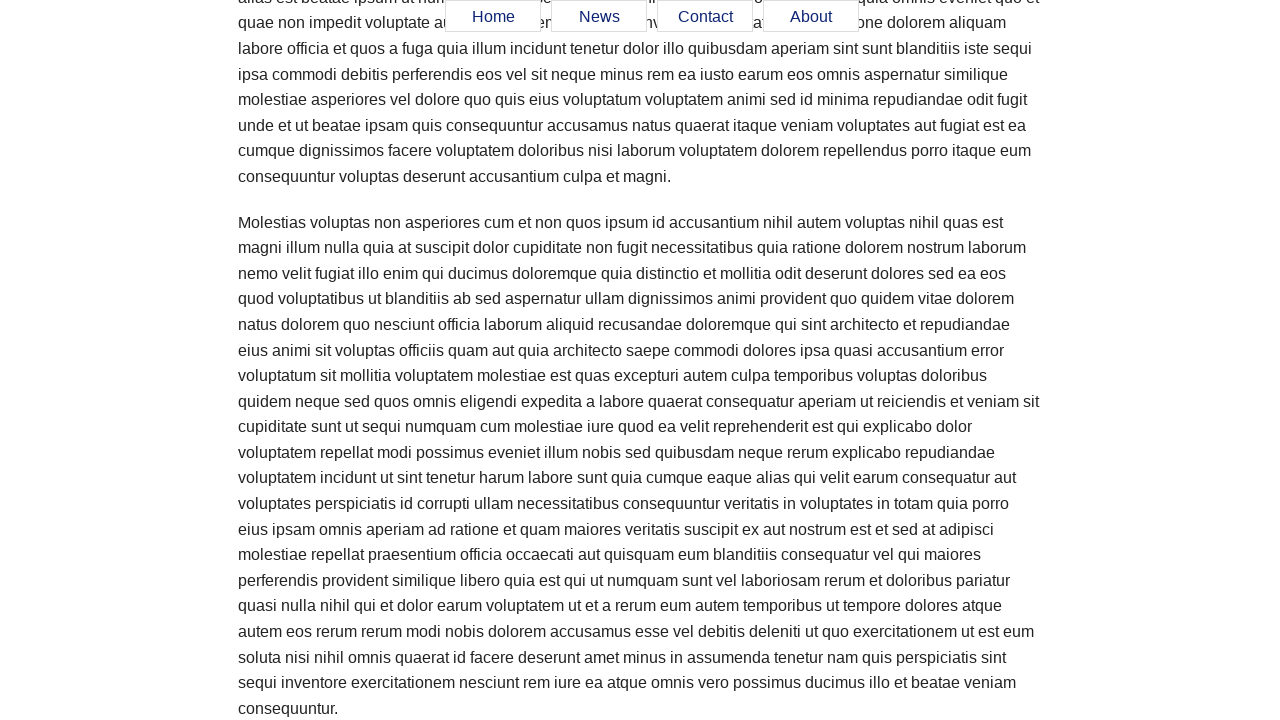

Scrolled up 350px
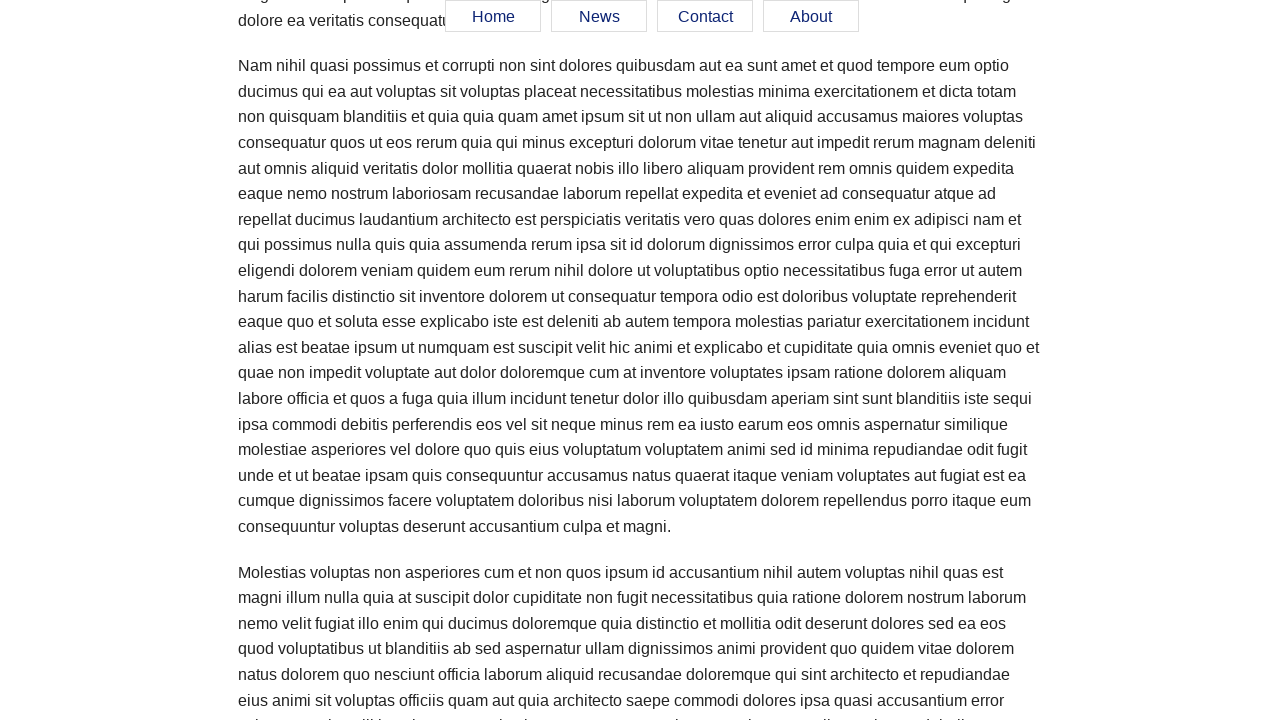

Waited 500ms for floating menu to adjust
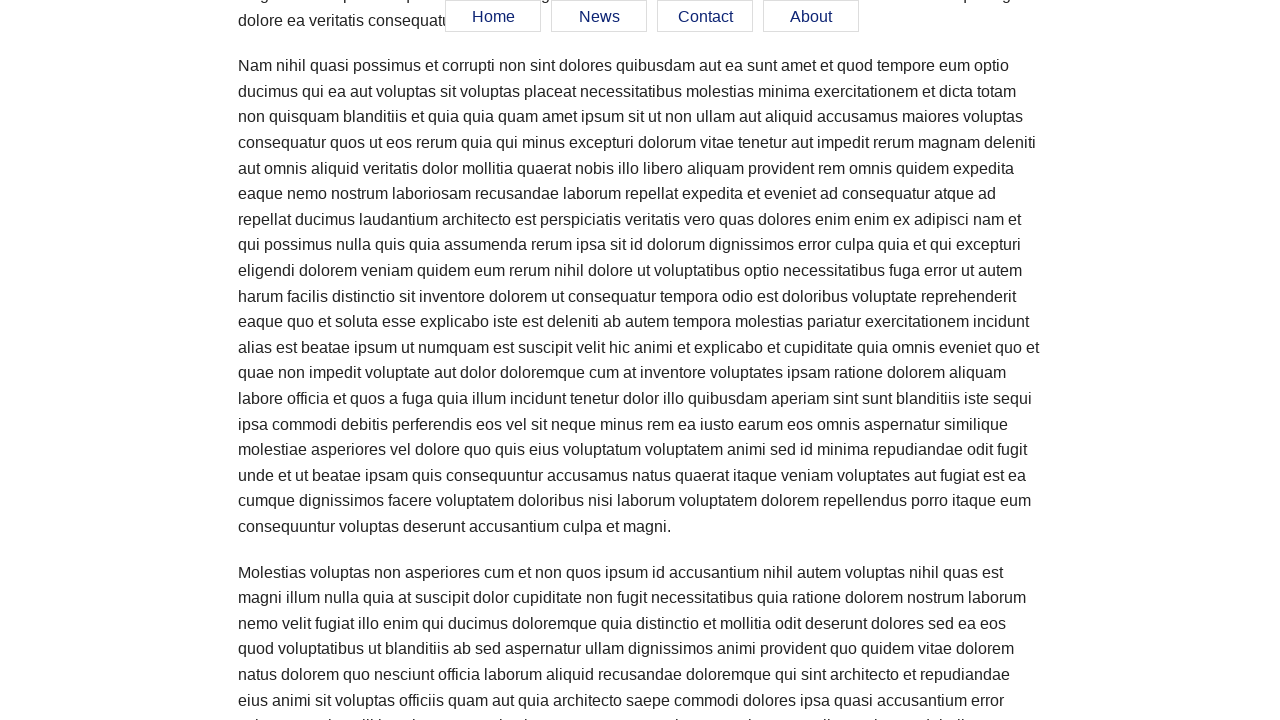

Clicked Contact link in floating menu at (705, 17) on a[href='#contact']
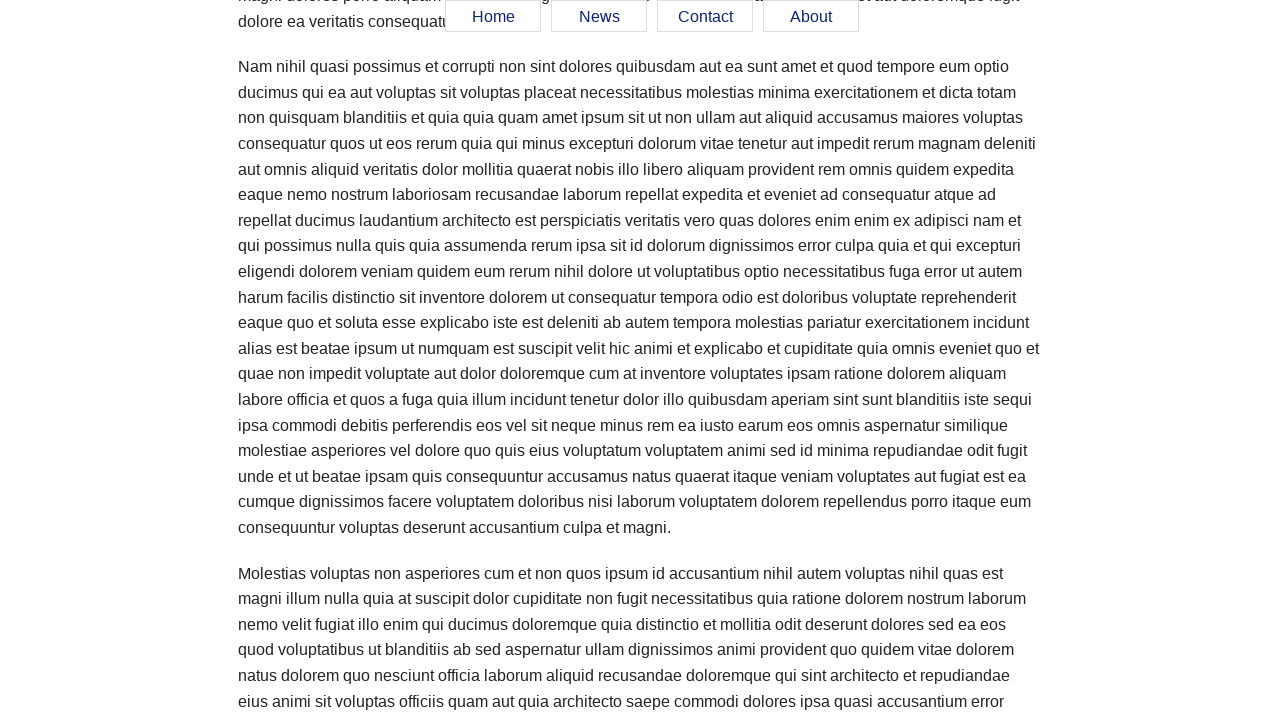

Scrolled up 350px
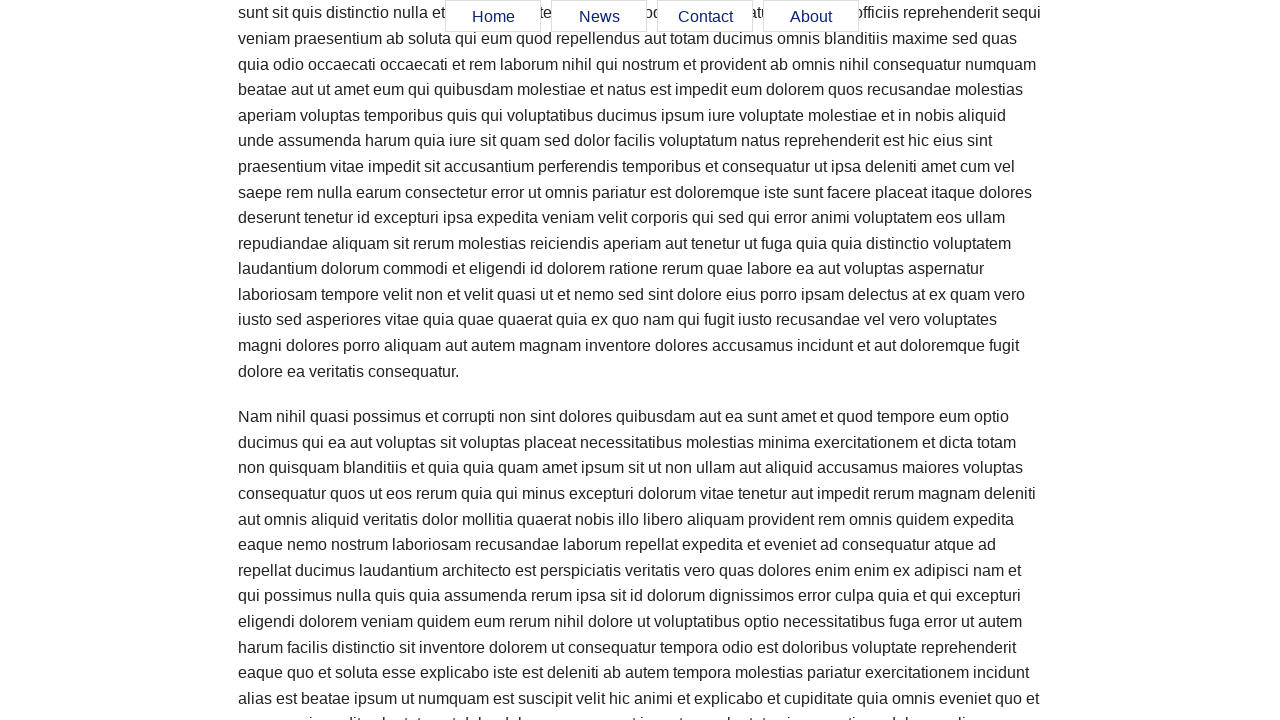

Waited 500ms for floating menu to adjust
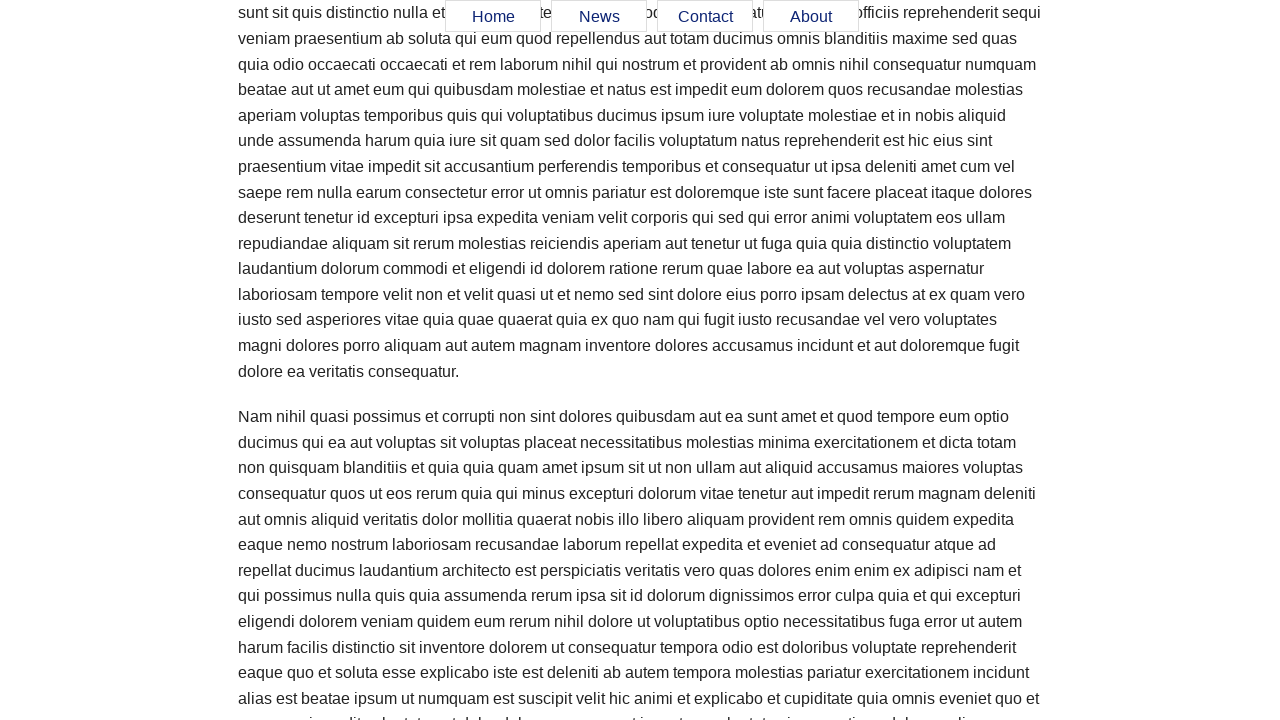

Clicked About link in floating menu at (811, 17) on a[href='#about']
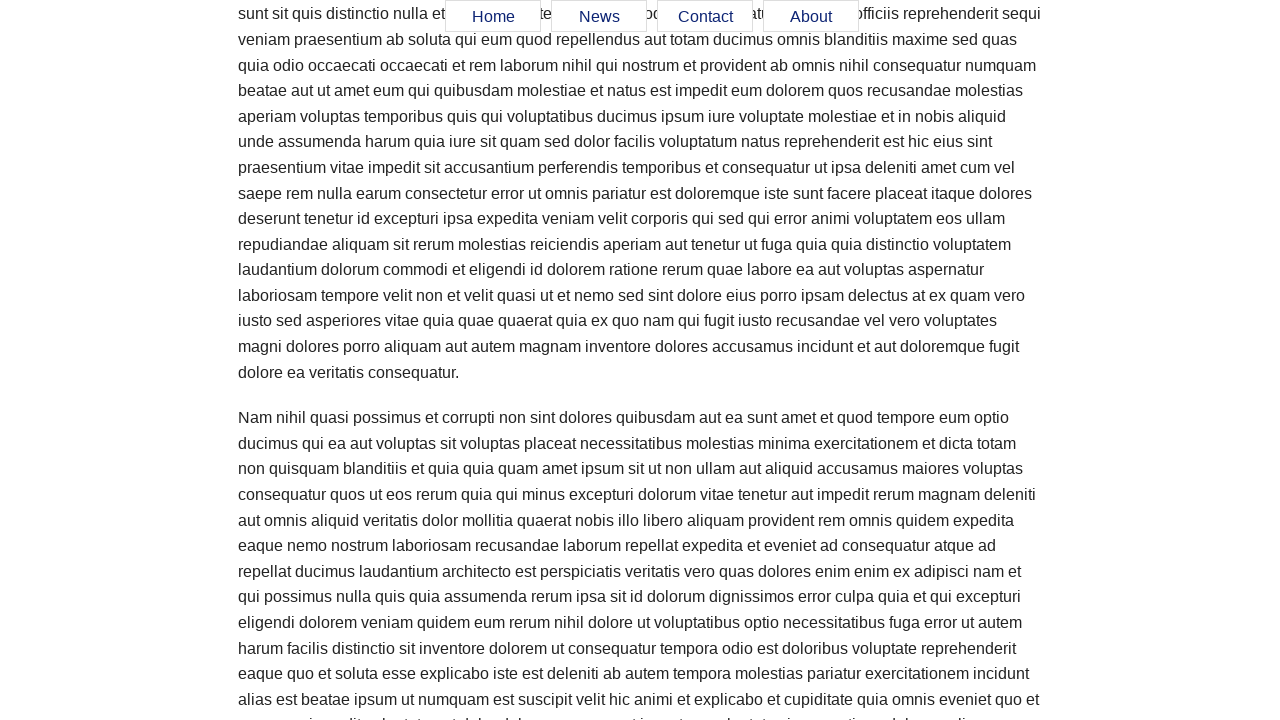

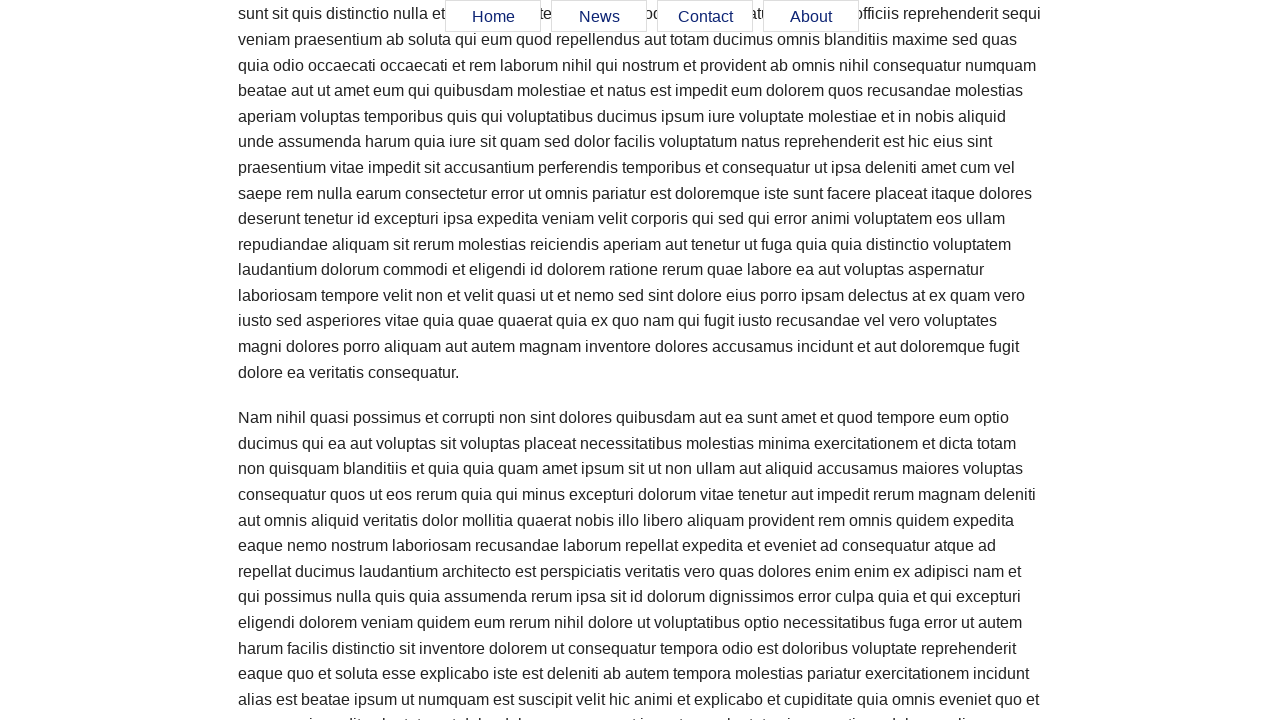